Navigates to the Porsche Middle East India website and waits for the page to load

Starting URL: https://www.porsche.com/middle-east/_india_/

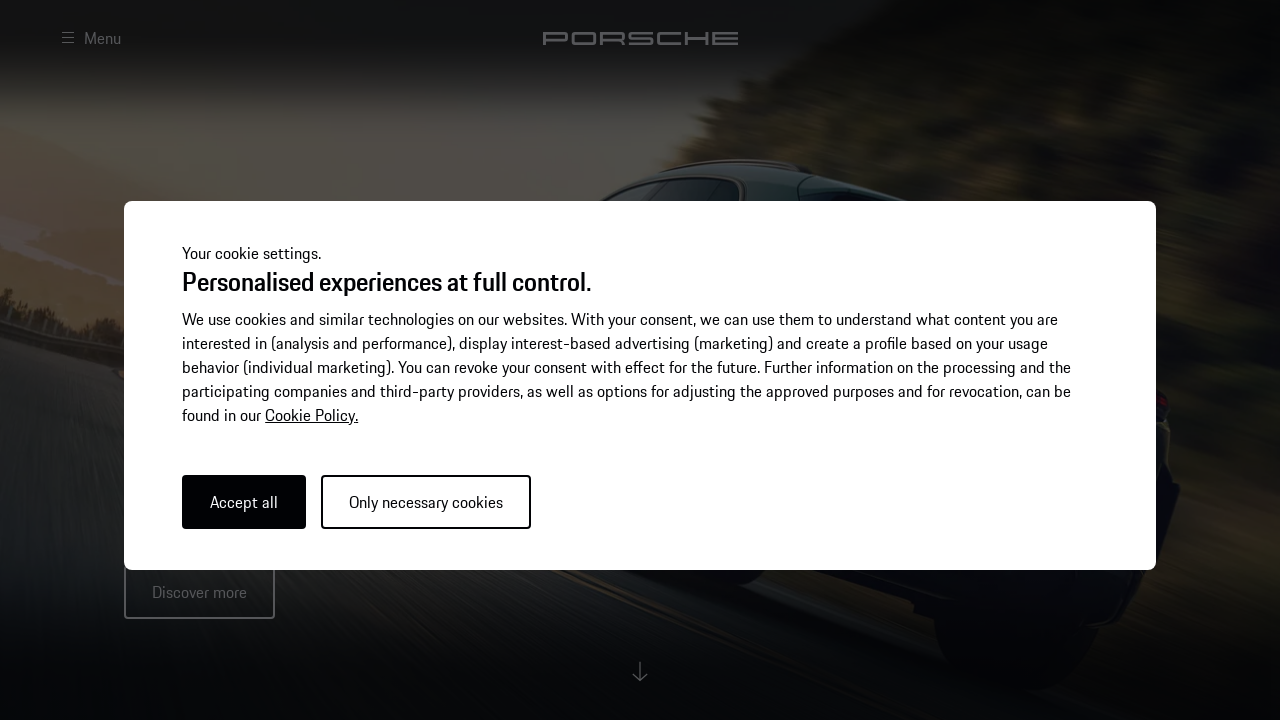

Waited for Porsche Middle East India website to load (DOM content loaded)
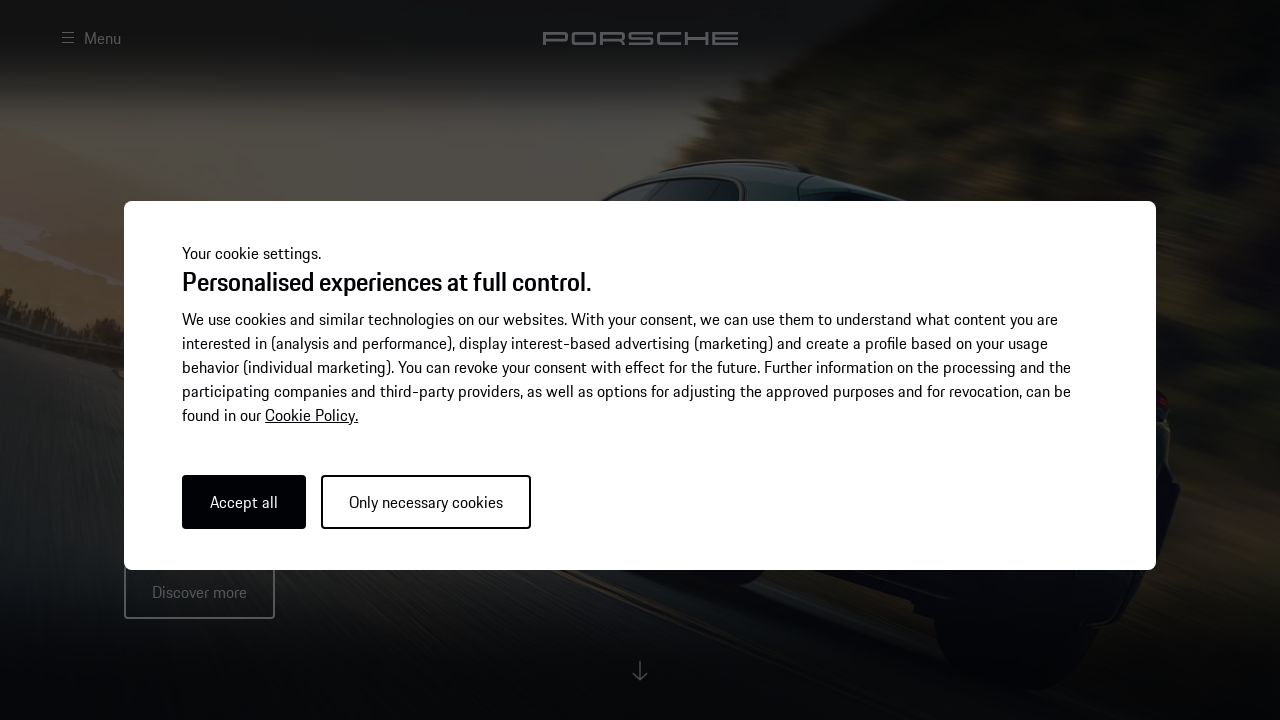

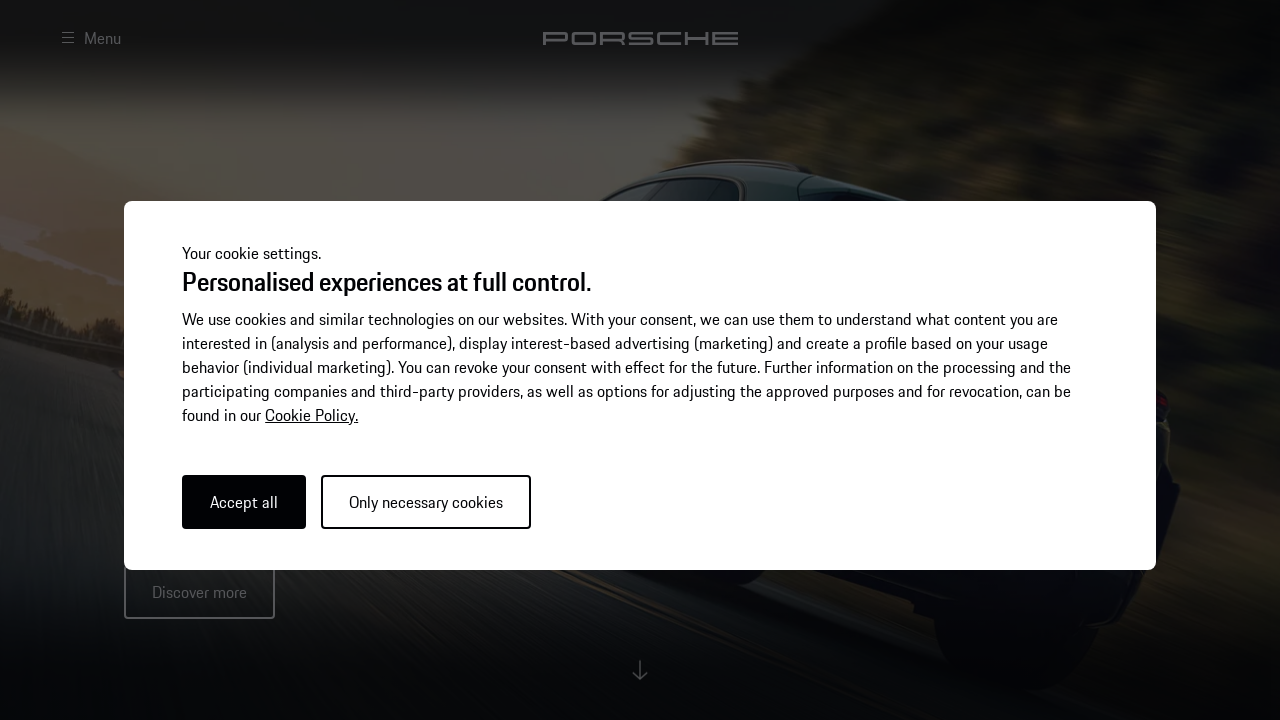